Tests interaction with a dropdown menu by locating the select element and selecting an option from it

Starting URL: https://www.globalsqa.com/demo-site/select-dropdown-menu/

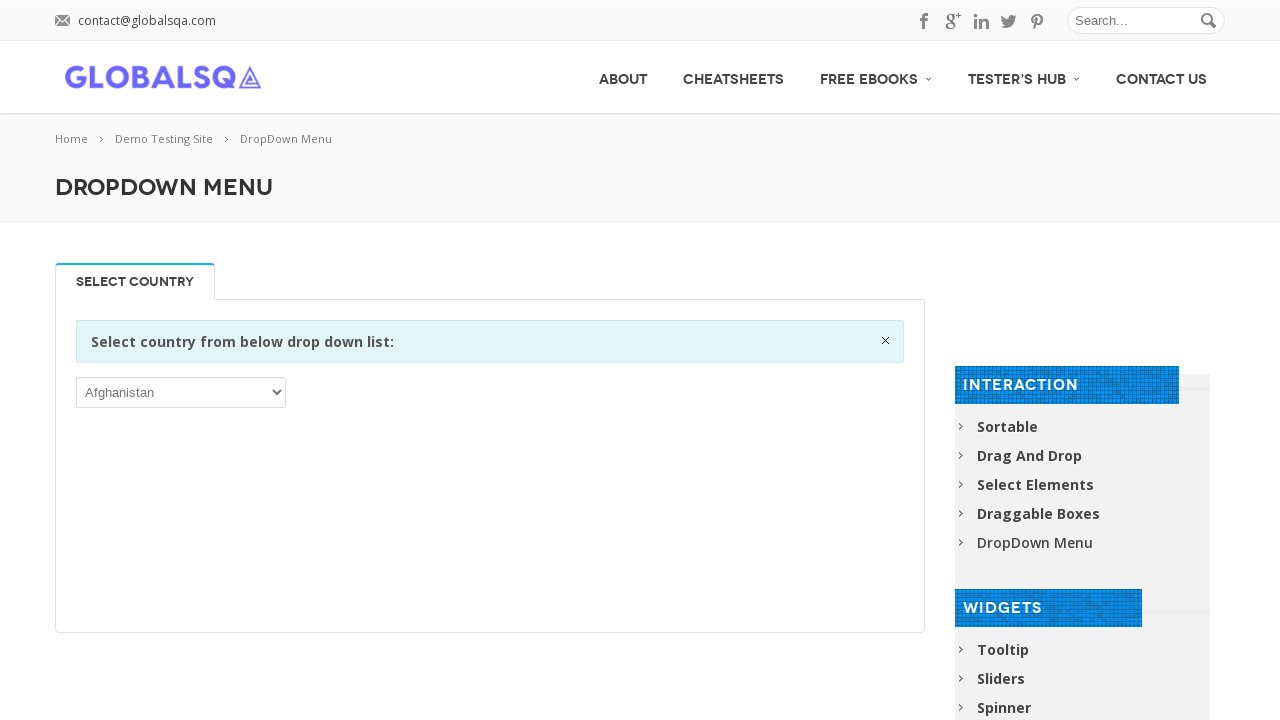

Waited for select dropdown to be present
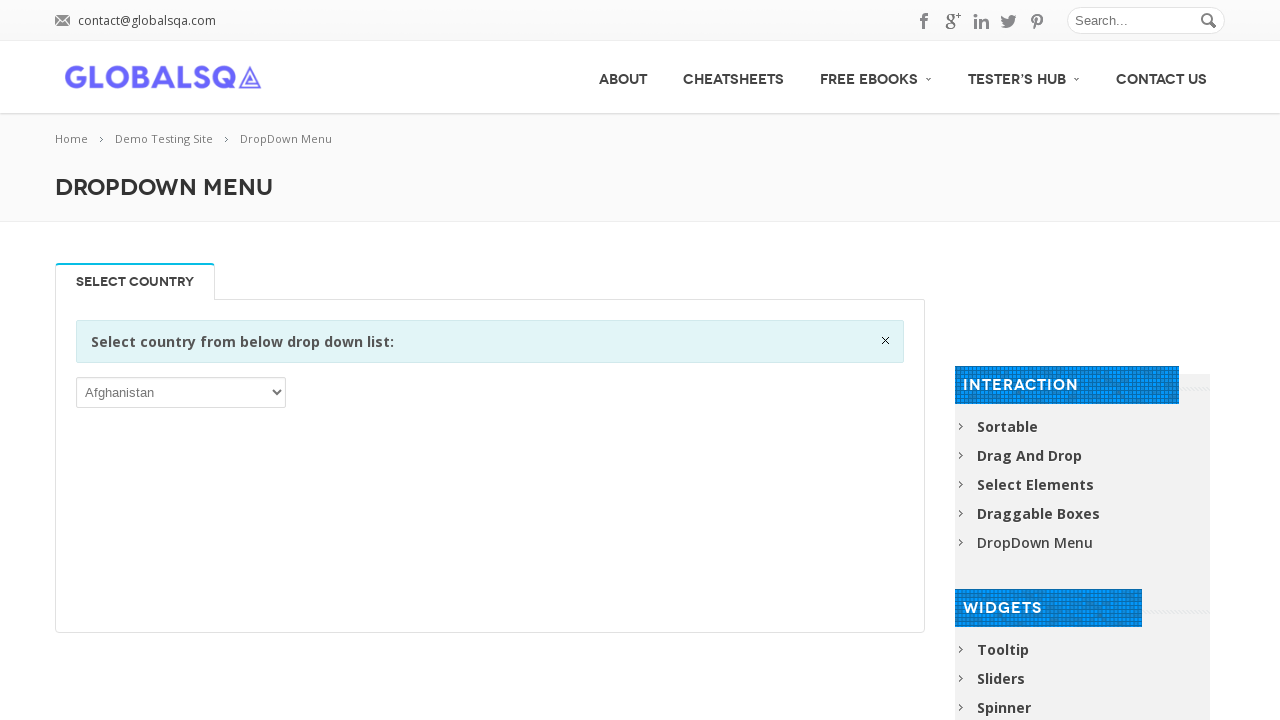

Located the first select dropdown element
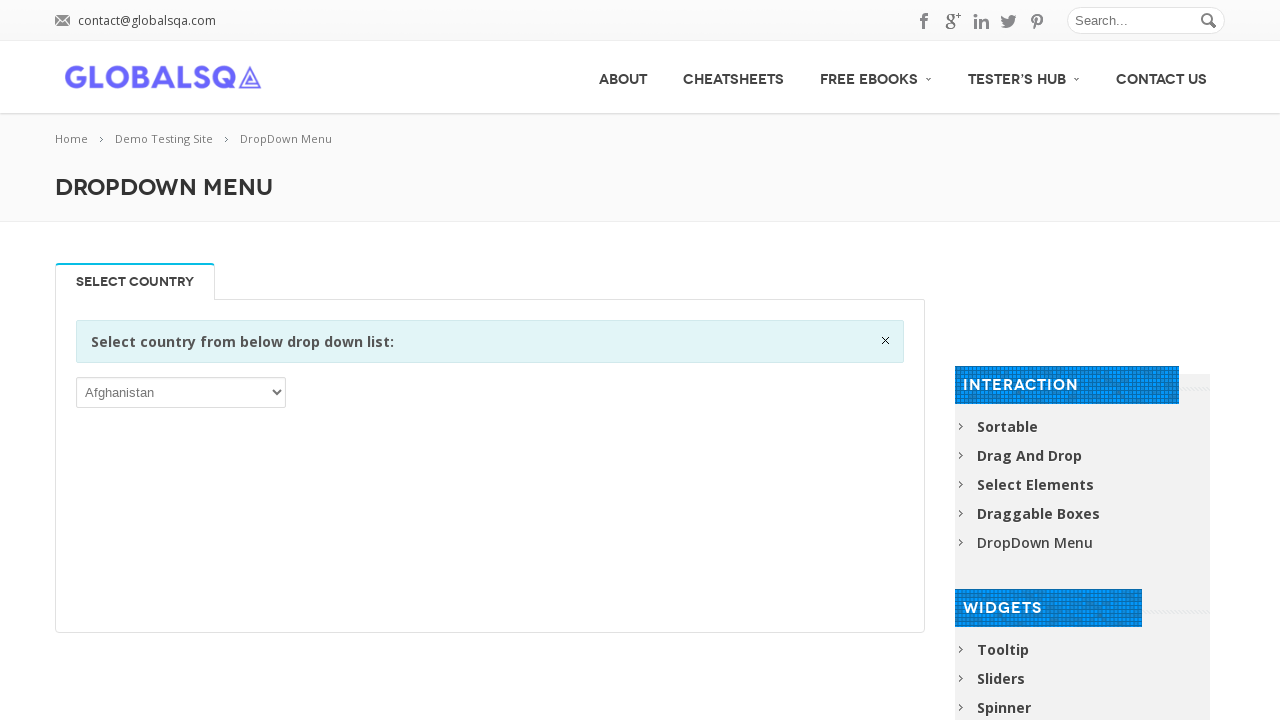

Selected 'India' option from the dropdown menu on select >> nth=0
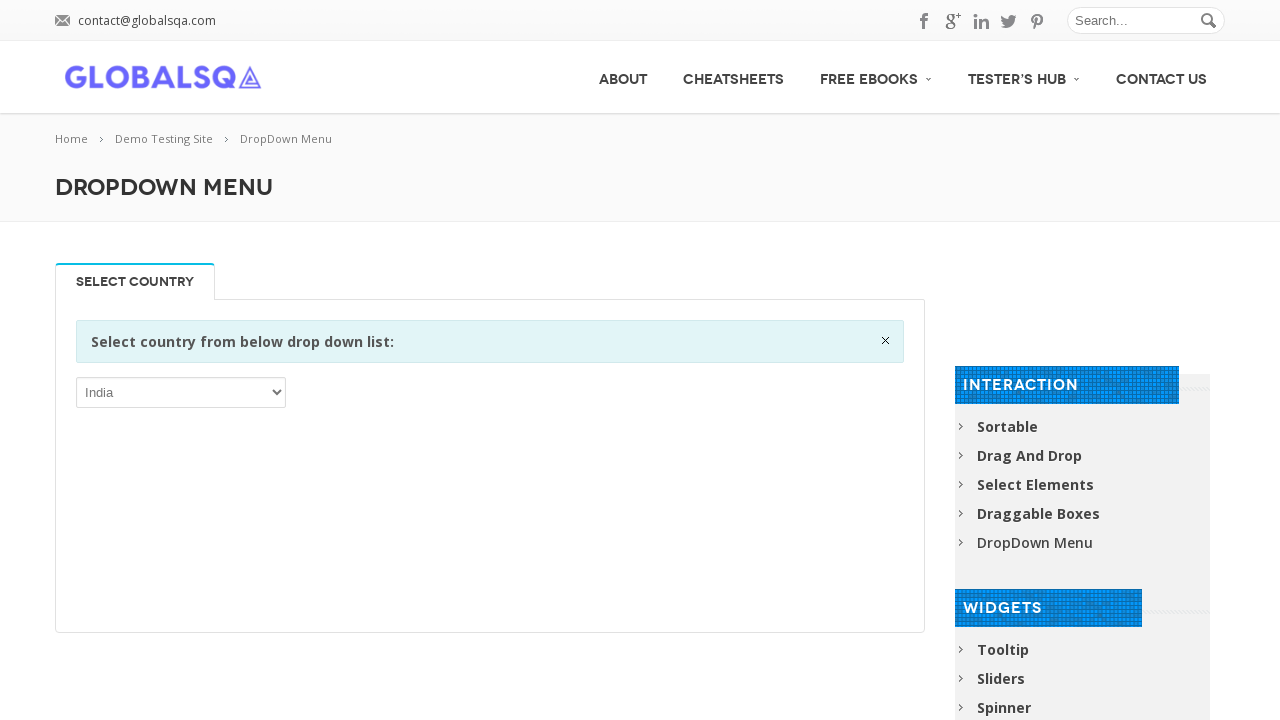

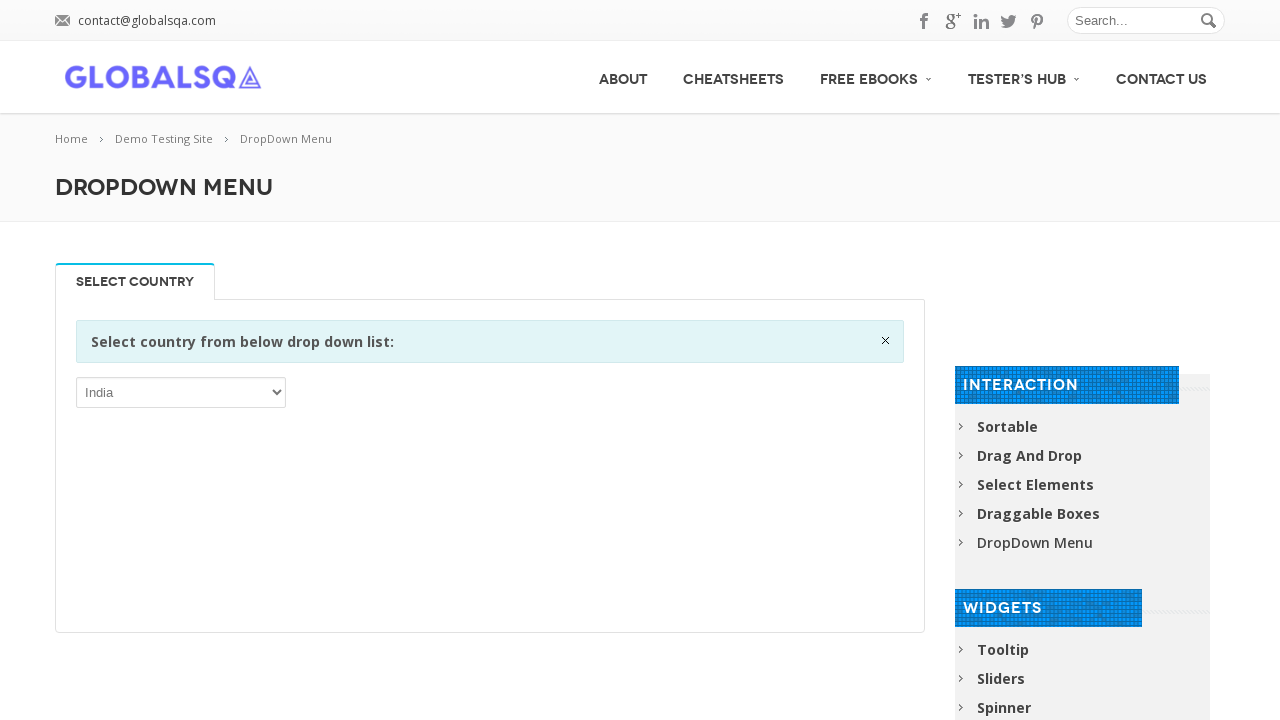